Tests iframe and alert interaction on W3Schools by switching to iframe, clicking a button to trigger a prompt alert, entering text, and verifying the result

Starting URL: https://www.w3schools.com/jsref/tryit.asp?filename=tryjsref_prompt

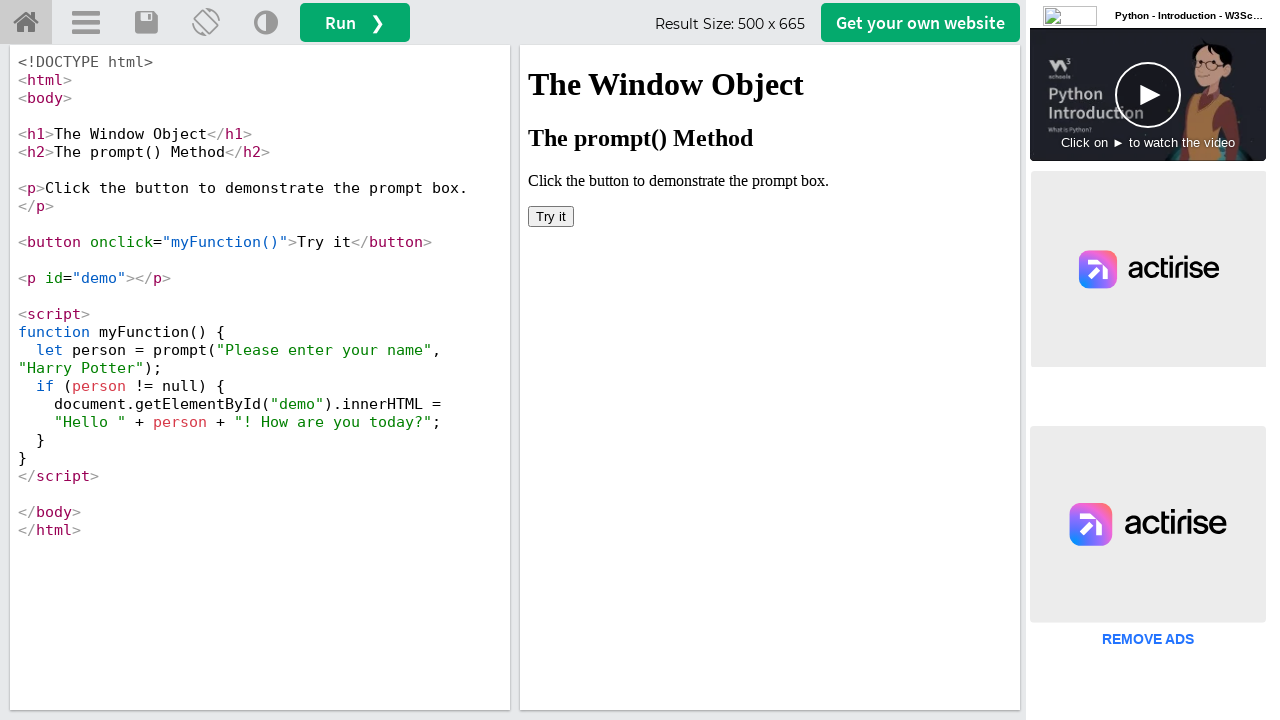

Switched to iframeResult iframe
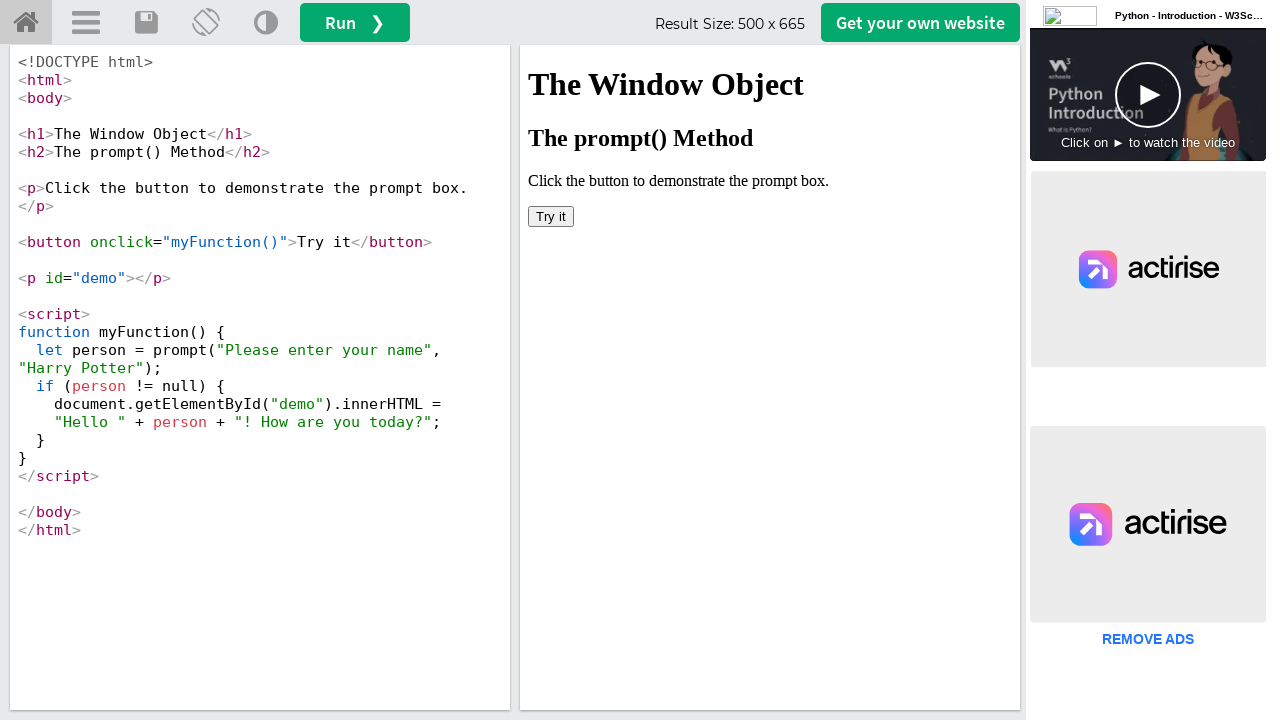

Set up dialog handler to accept prompt with text 'Ramakrishna DV'
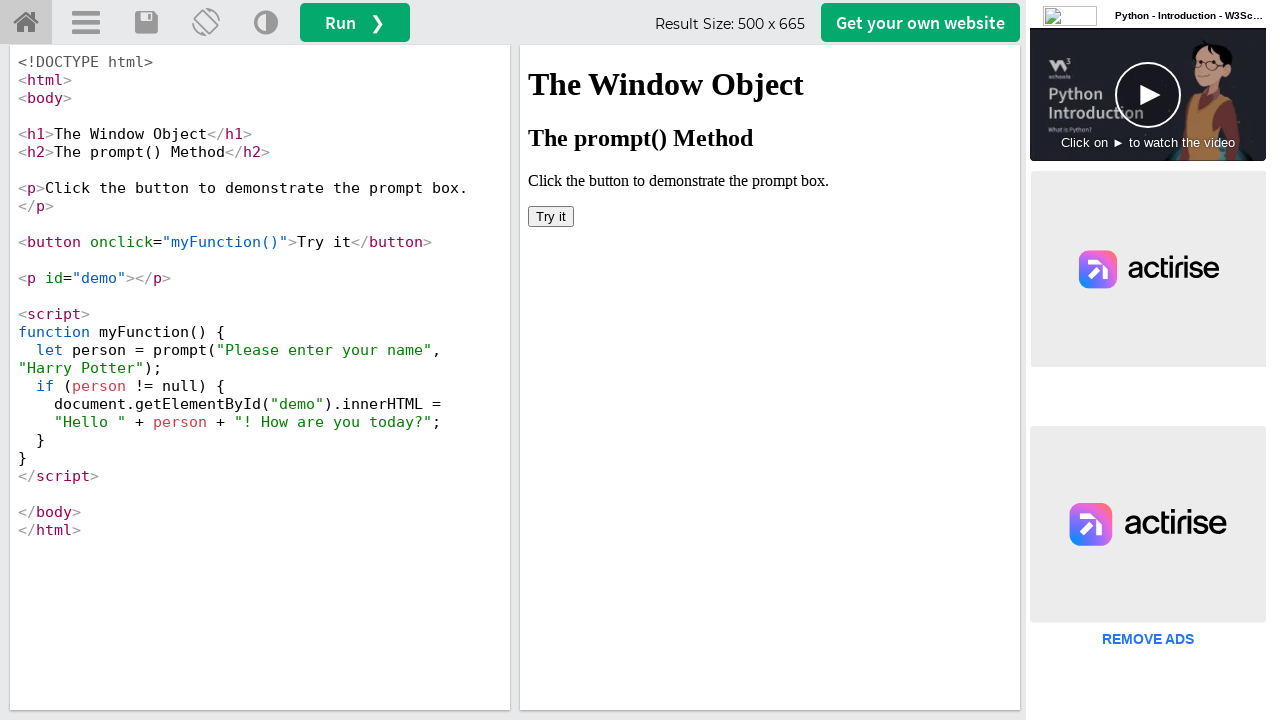

Clicked 'Try it' button to trigger prompt alert at (551, 216) on xpath=//button[text()='Try it']
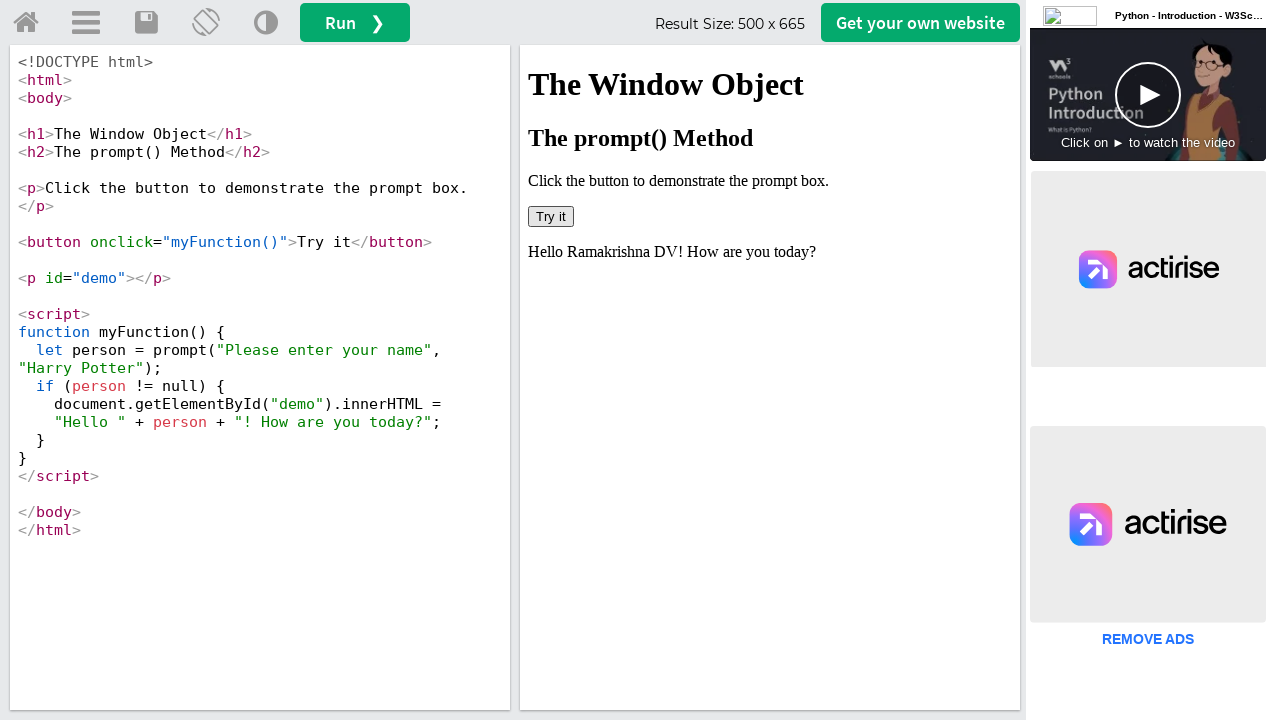

Retrieved demo text: 'Hello Ramakrishna DV! How are you today?'
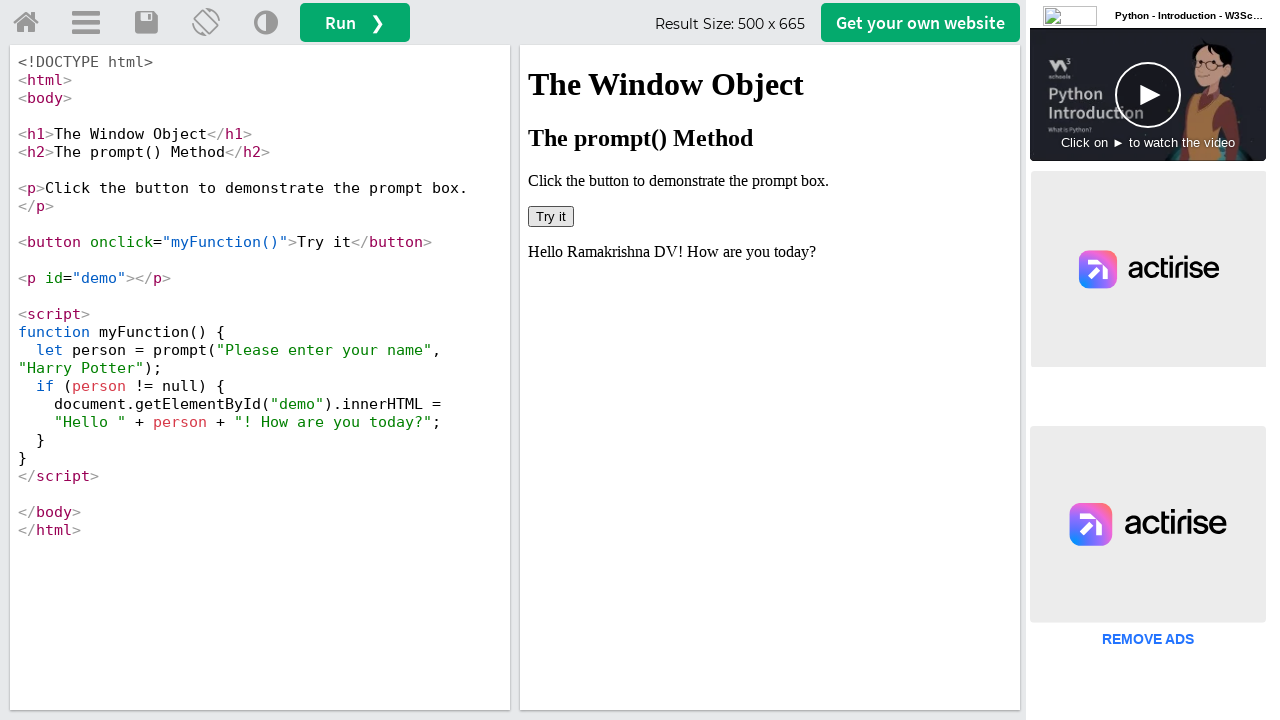

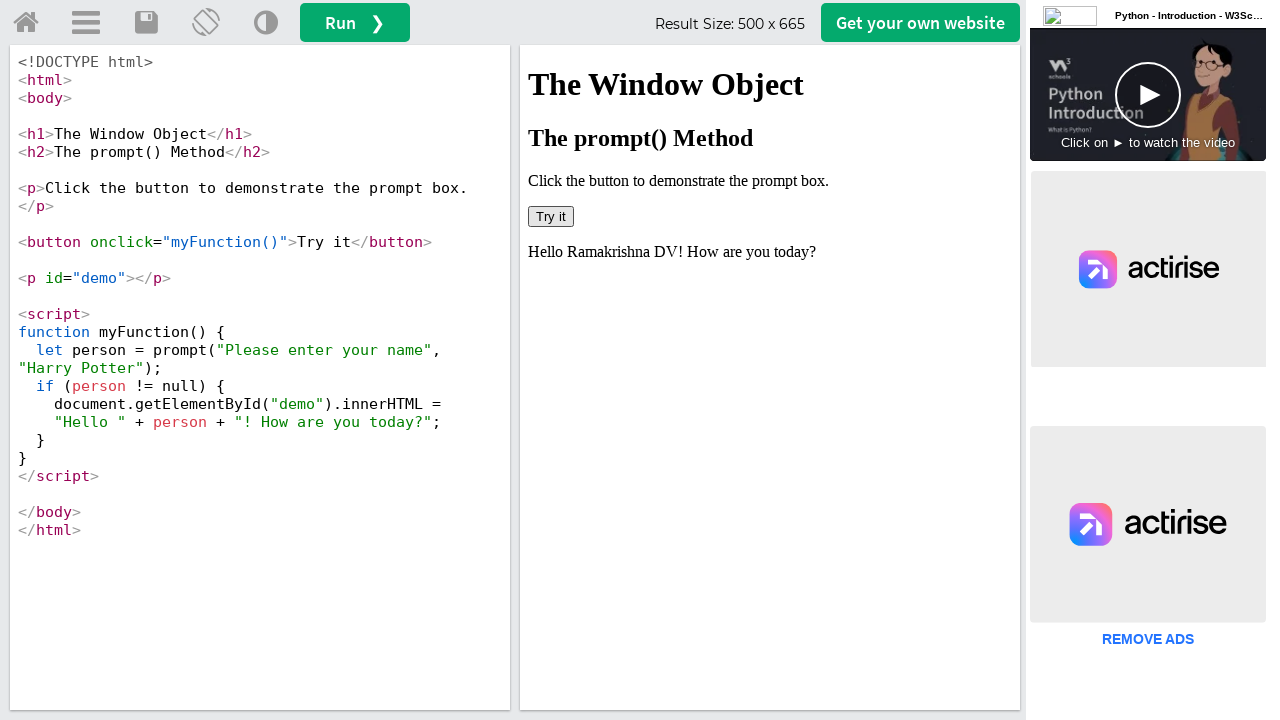